Tests date picker functionality by clicking on a date of birth field and selecting a month from the dropdown

Starting URL: https://www.dummyticket.com/dummy-ticket-for-visa-application/

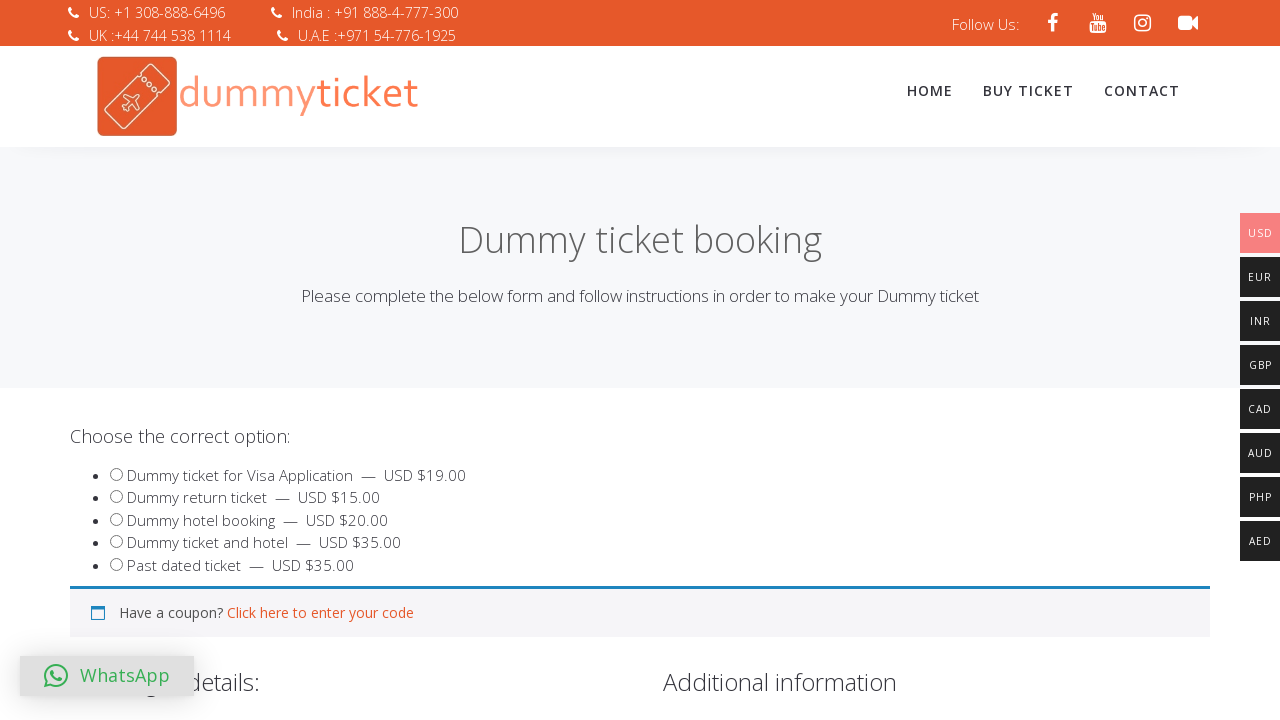

Clicked on date of birth field to open date picker at (344, 360) on input#dob
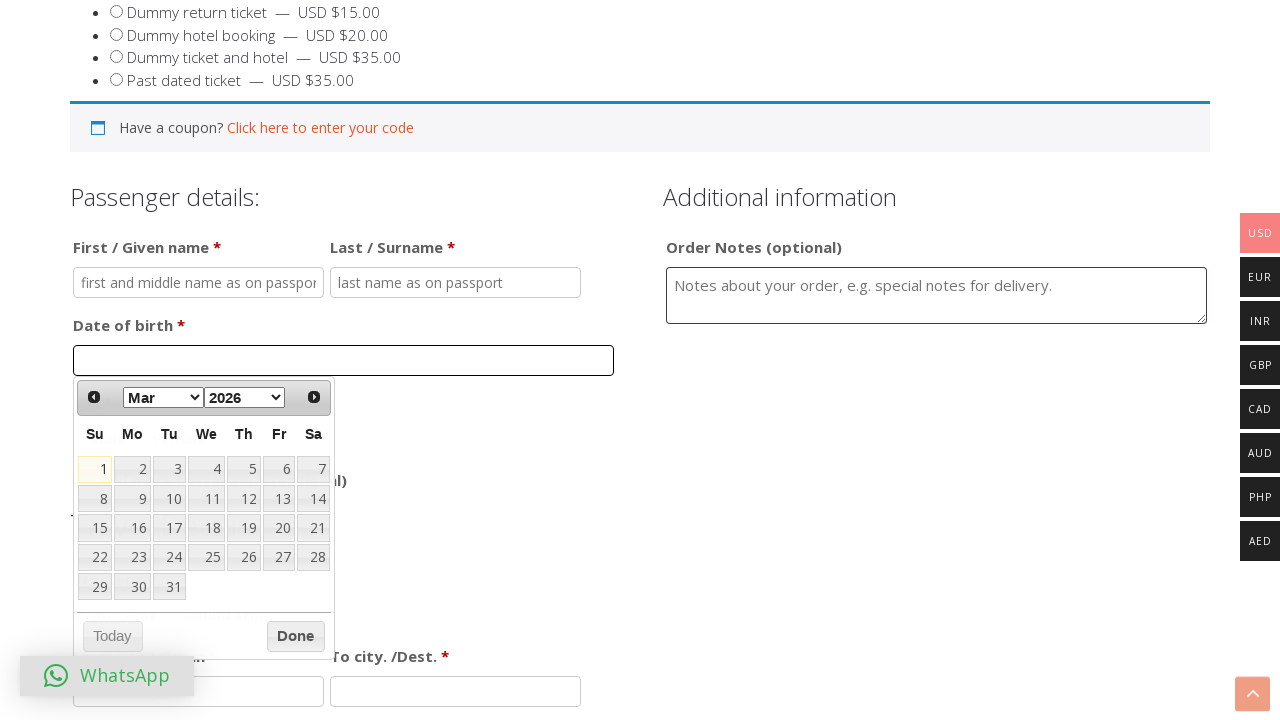

Selected October from month dropdown on select[aria-label='Select month']
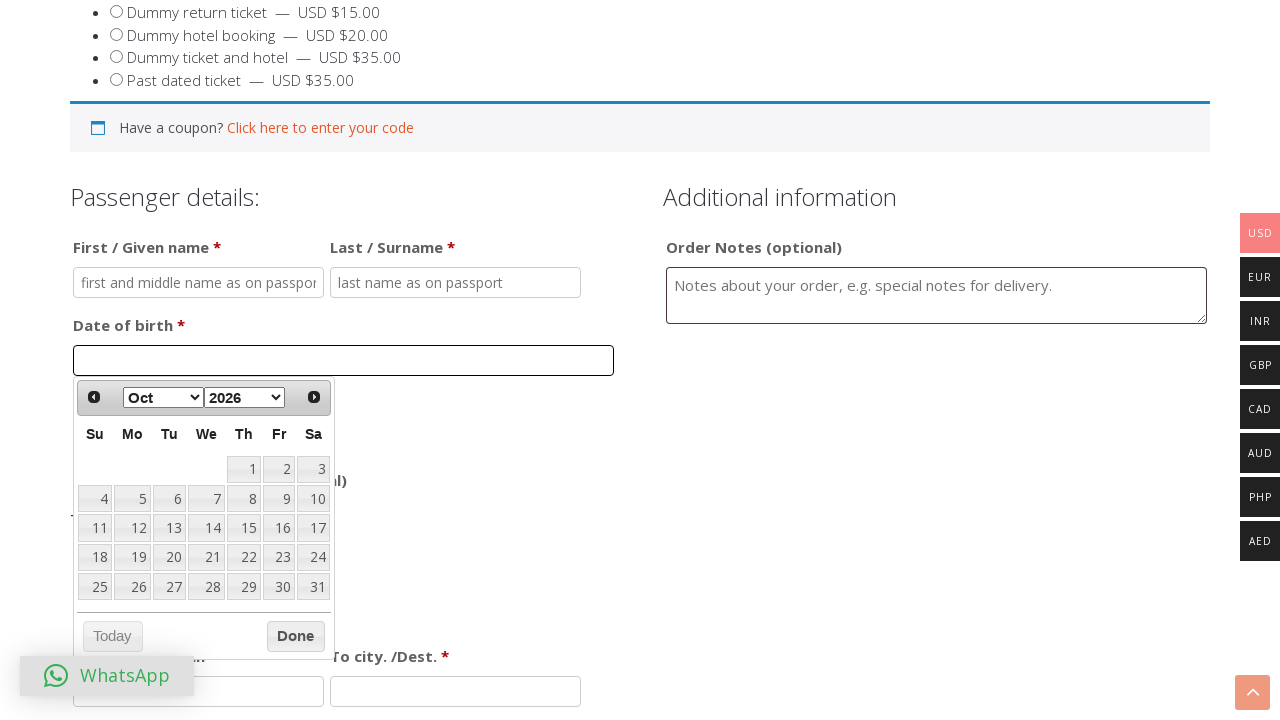

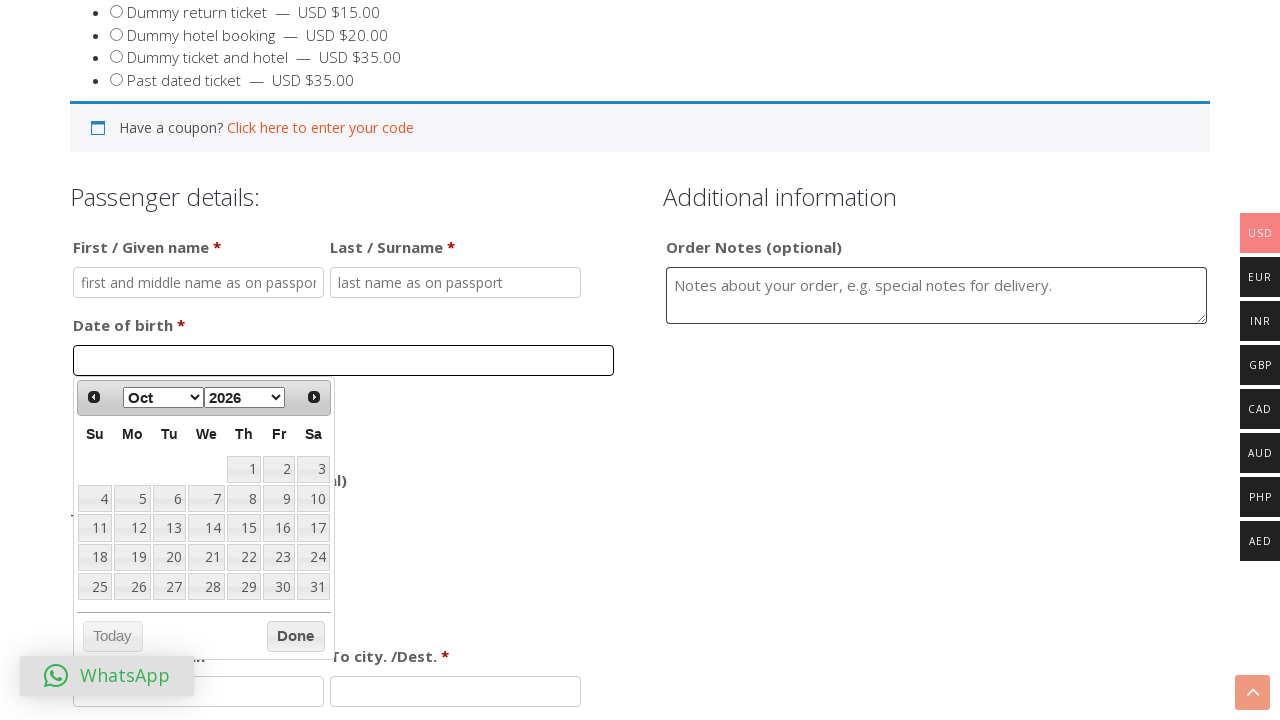